Tests browser window and tab handling functionality by navigating to a demo site, clicking buttons that open new tabs/windows, switching between them, and closing them systematically.

Starting URL: http://demo.automationtesting.in/Index.html

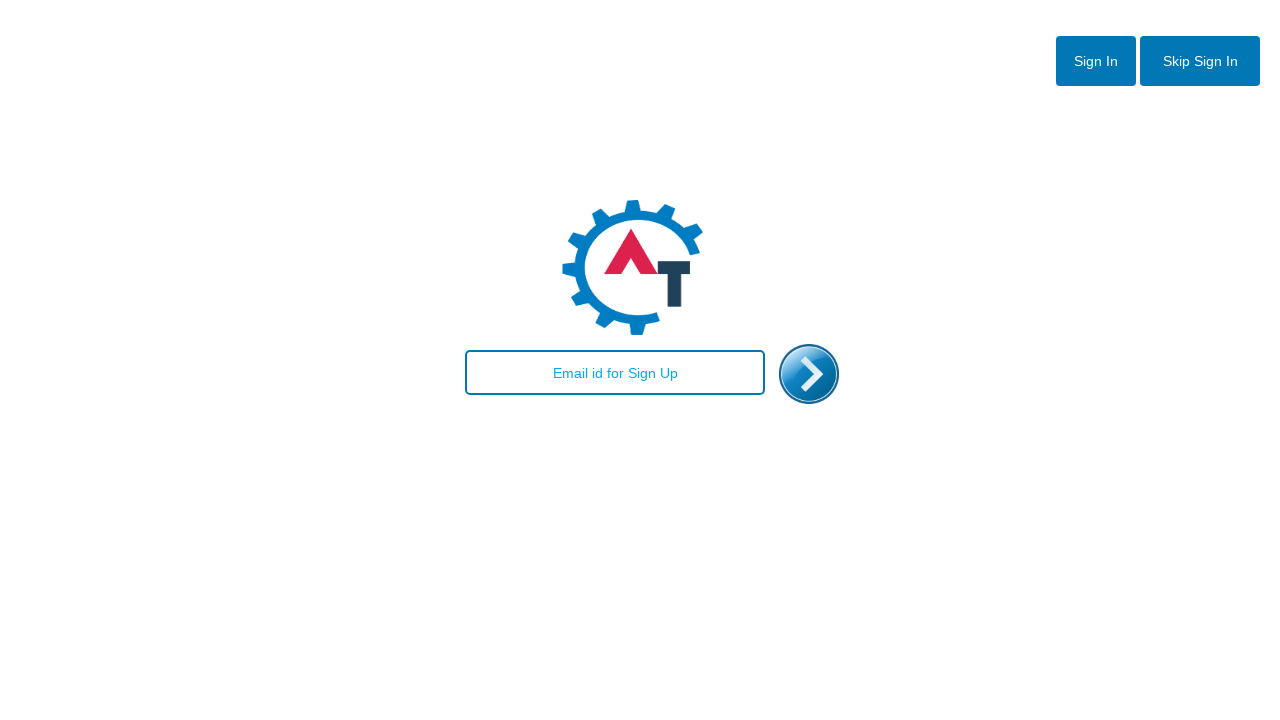

Clicked skip sign in button at (1200, 61) on #btn2
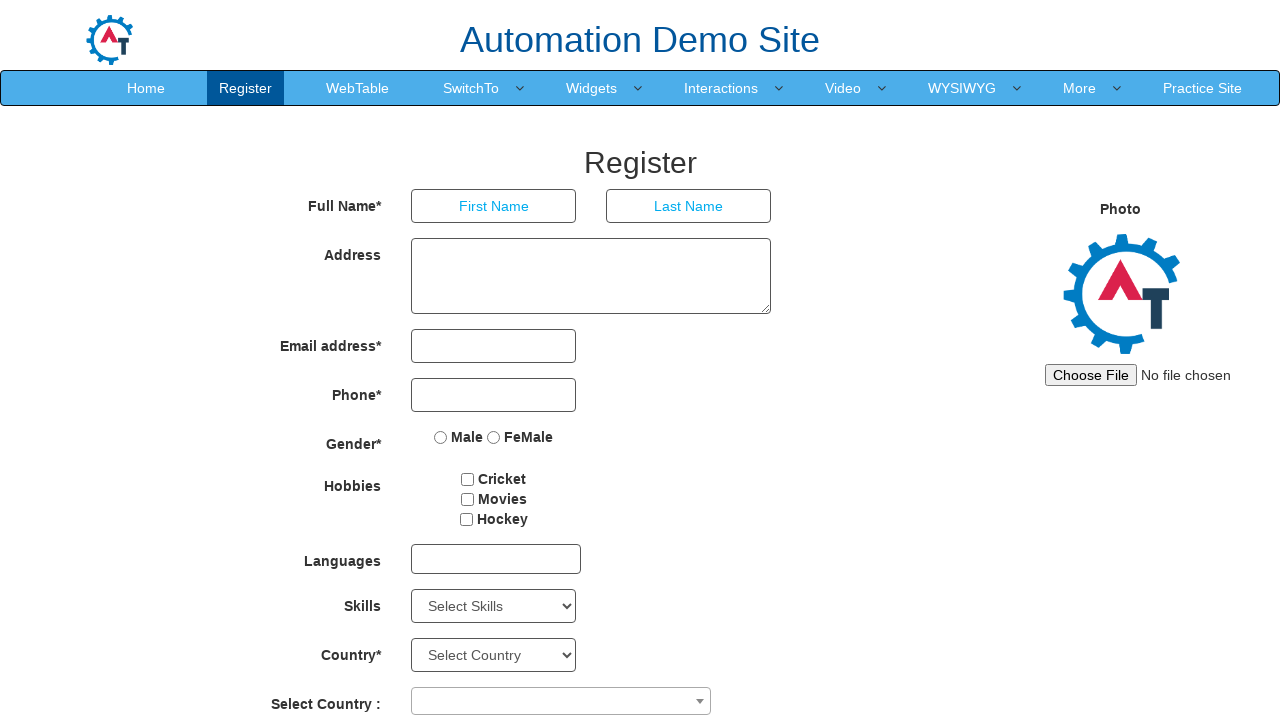

Hovered over Switch menu item at (471, 88) on xpath=//a[contains(text(),'Switch')]
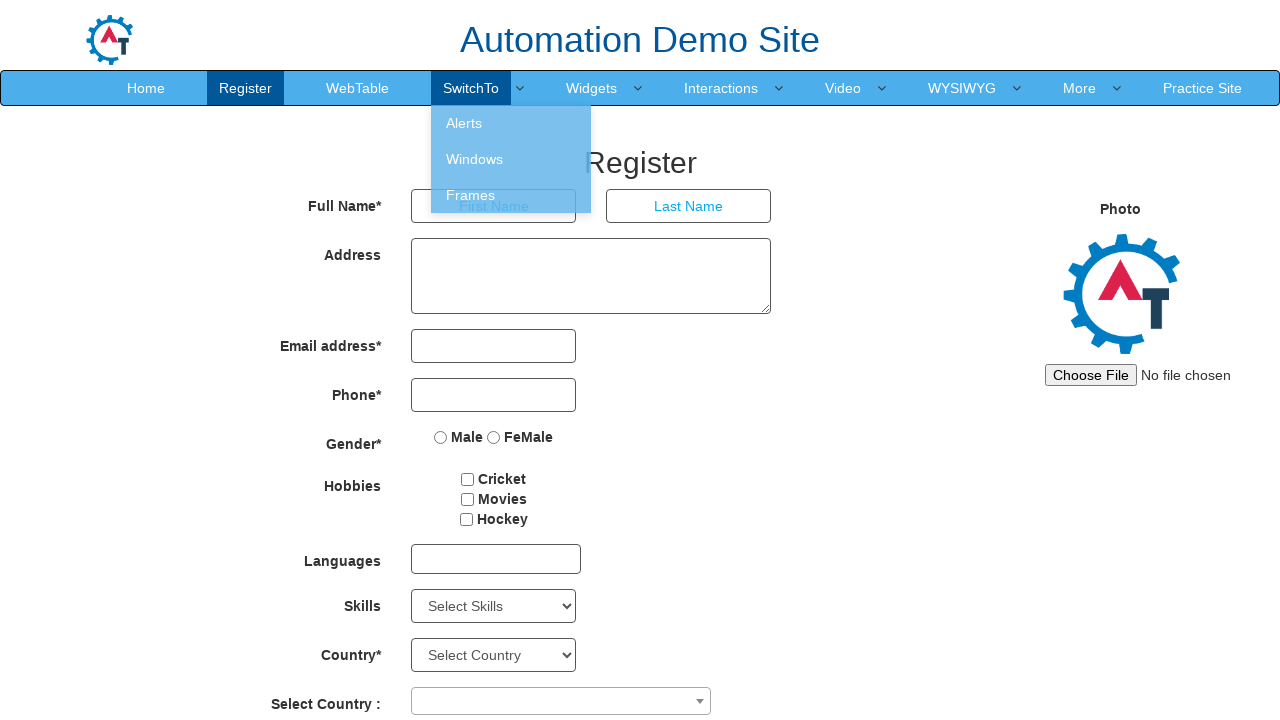

Clicked on Windows option at (511, 159) on xpath=//a[contains(text(),'Windows')]
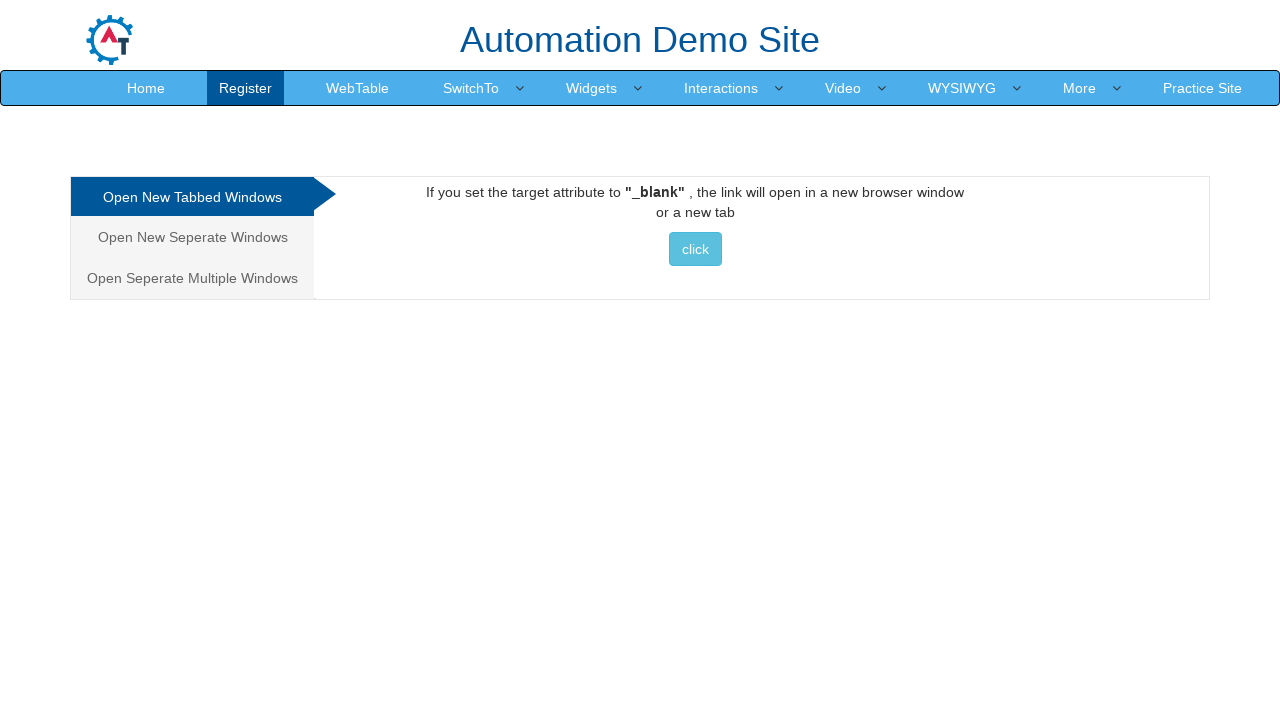

Navigated to Windows test page
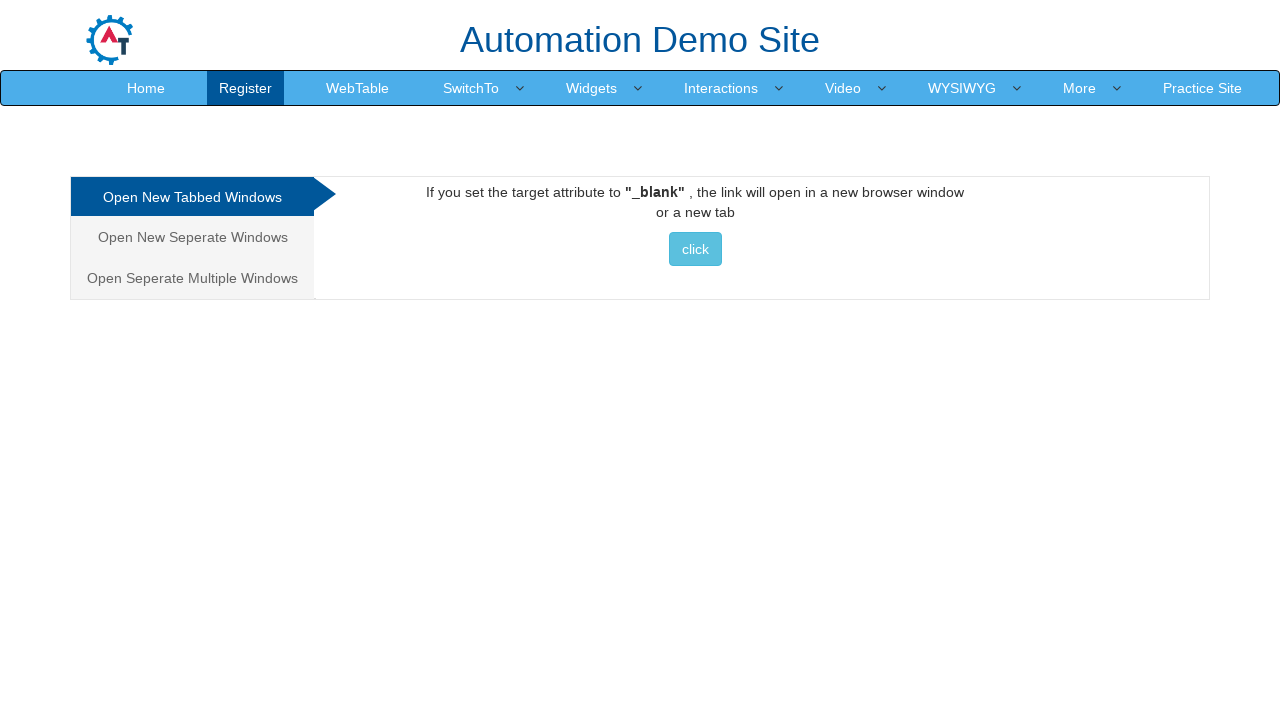

Clicked first tab option (Tabbed windows) at (192, 197) on ul.nav-tabs li:first-child a
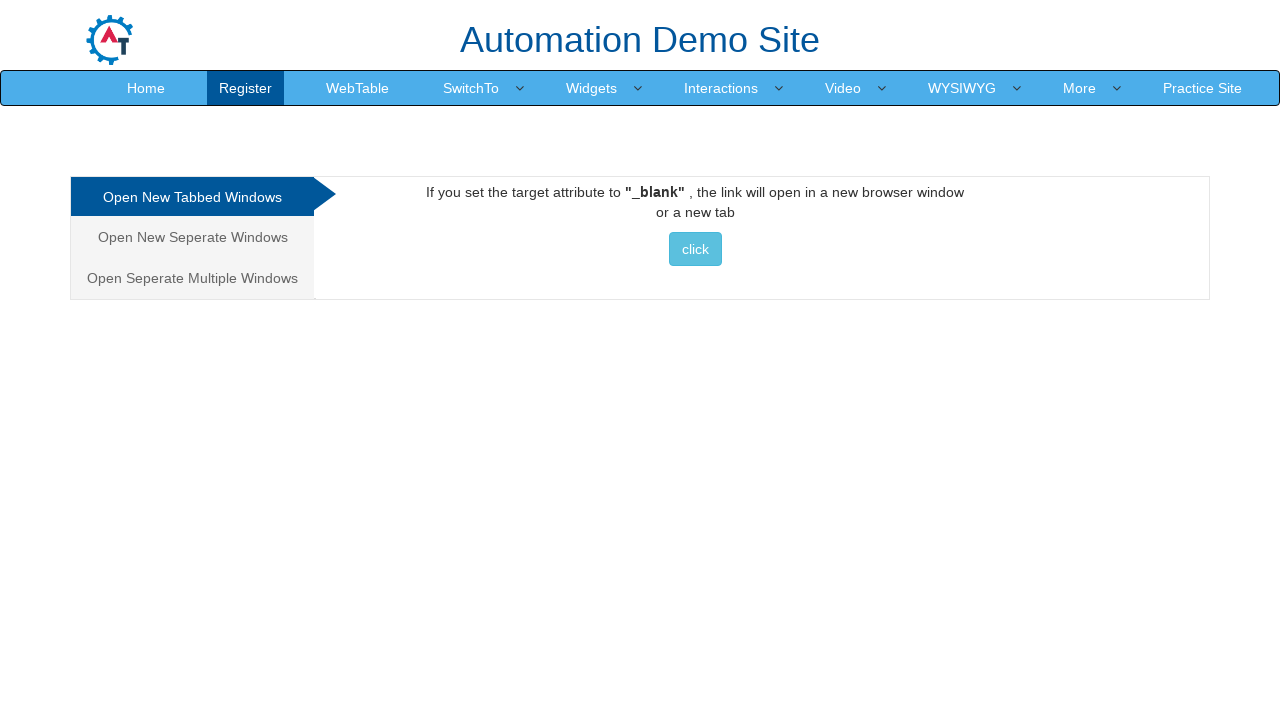

Clicked button to open new tab at (695, 249) on #Tabbed a button
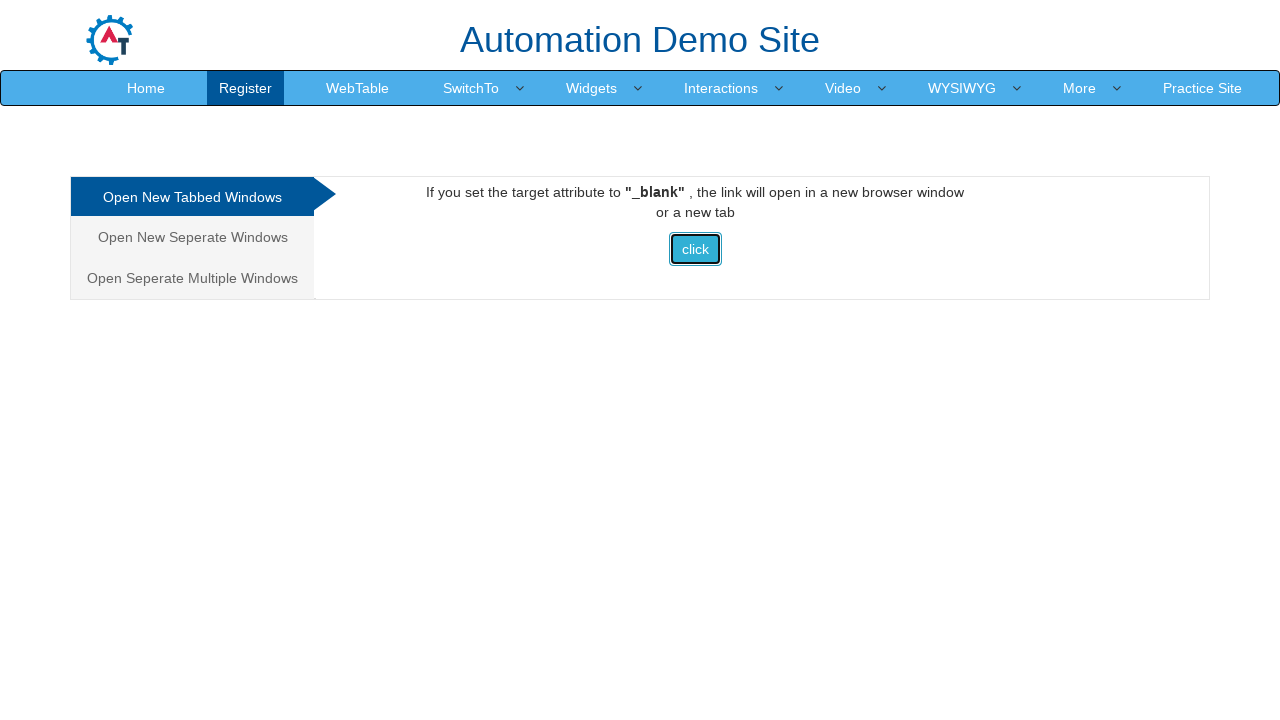

Opened new tab at (695, 249) on #Tabbed a button
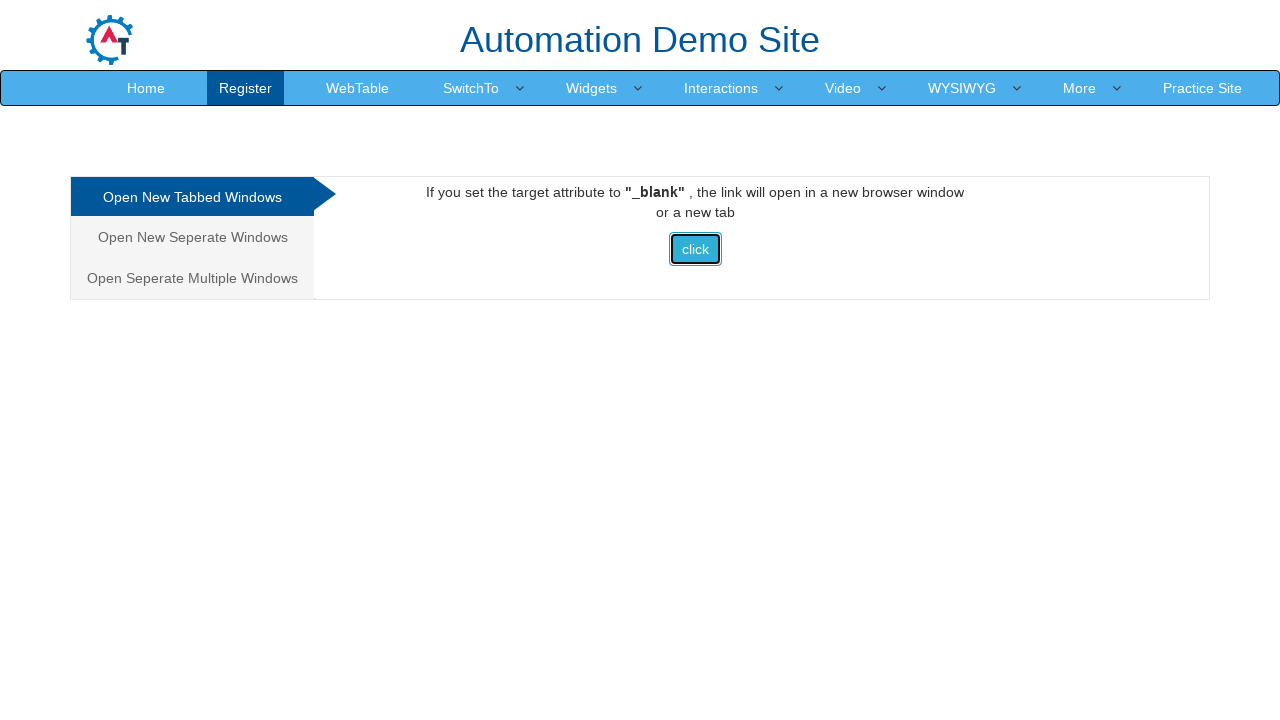

New tab loaded
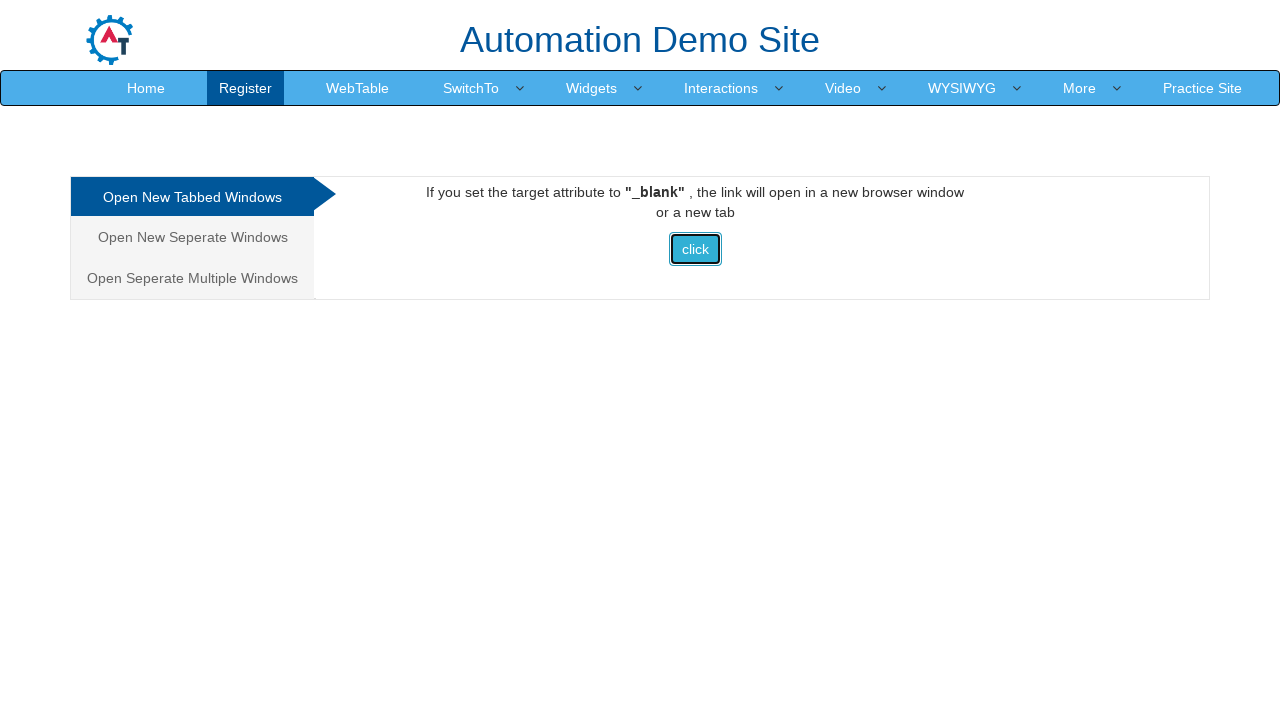

Closed new tab
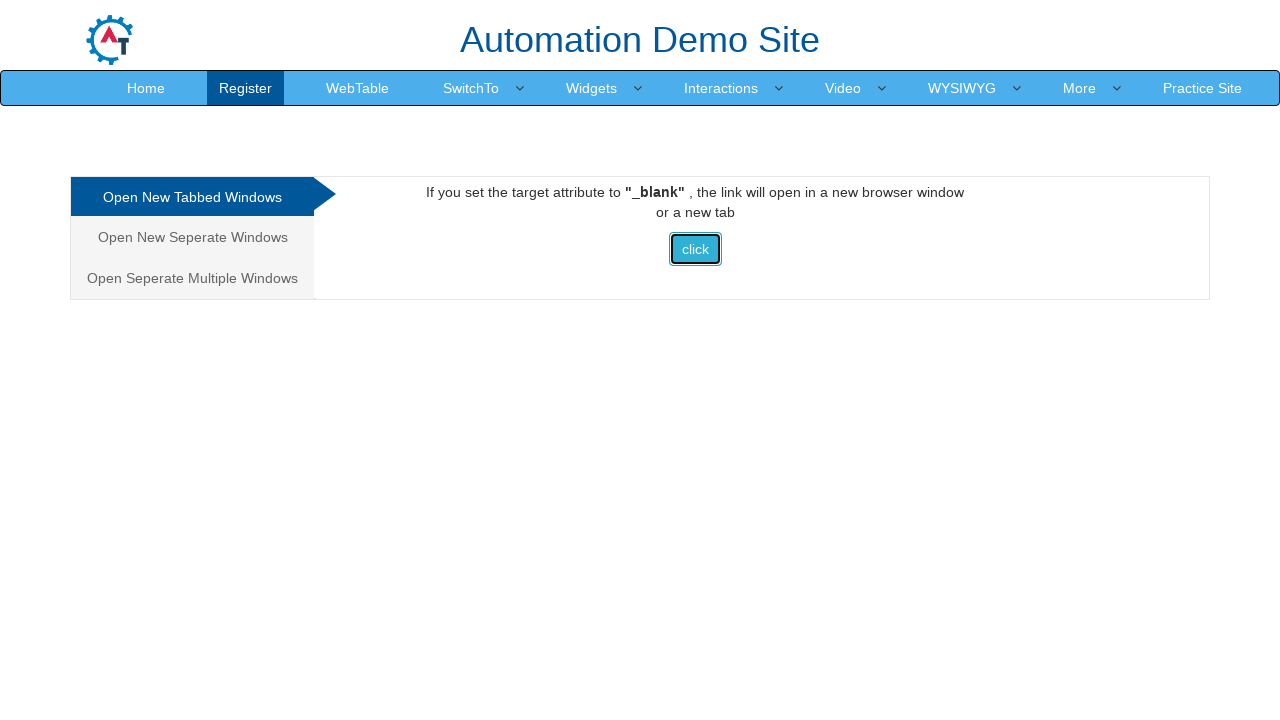

Clicked second tab option (Separate windows) at (192, 237) on ul.nav-tabs li:nth-child(2) a
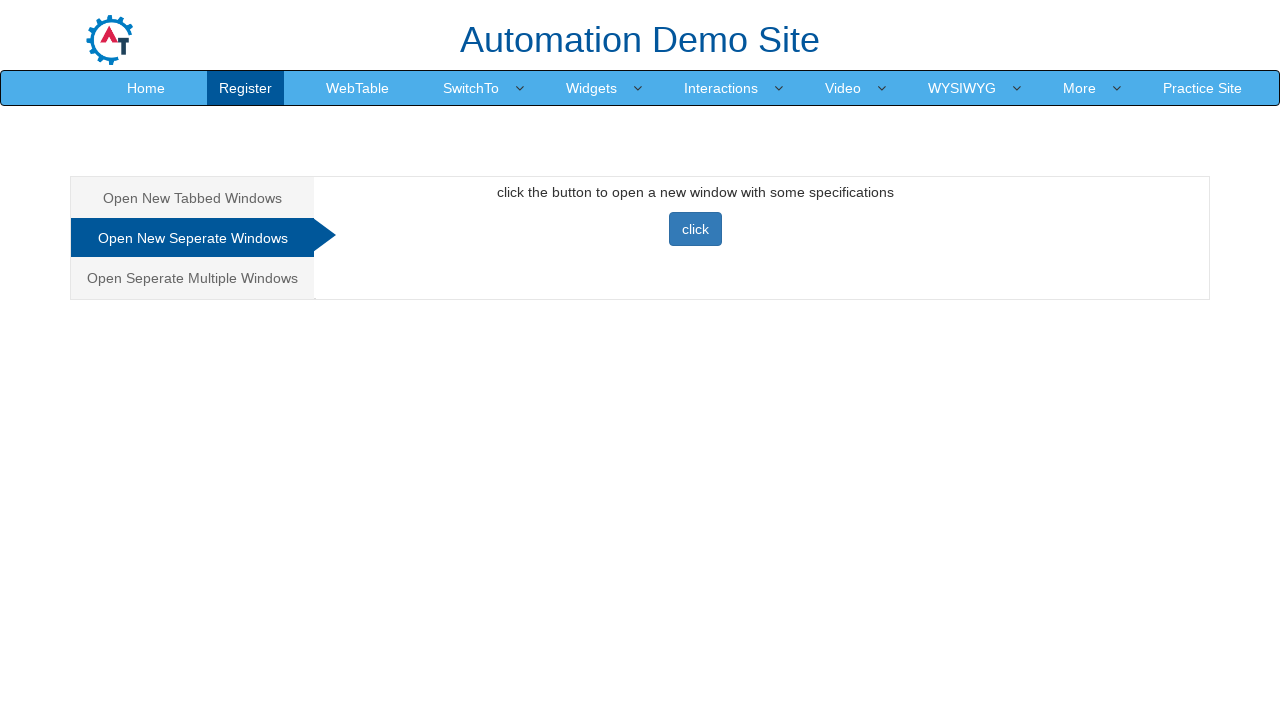

Opened separate window at (695, 229) on #Seperate button
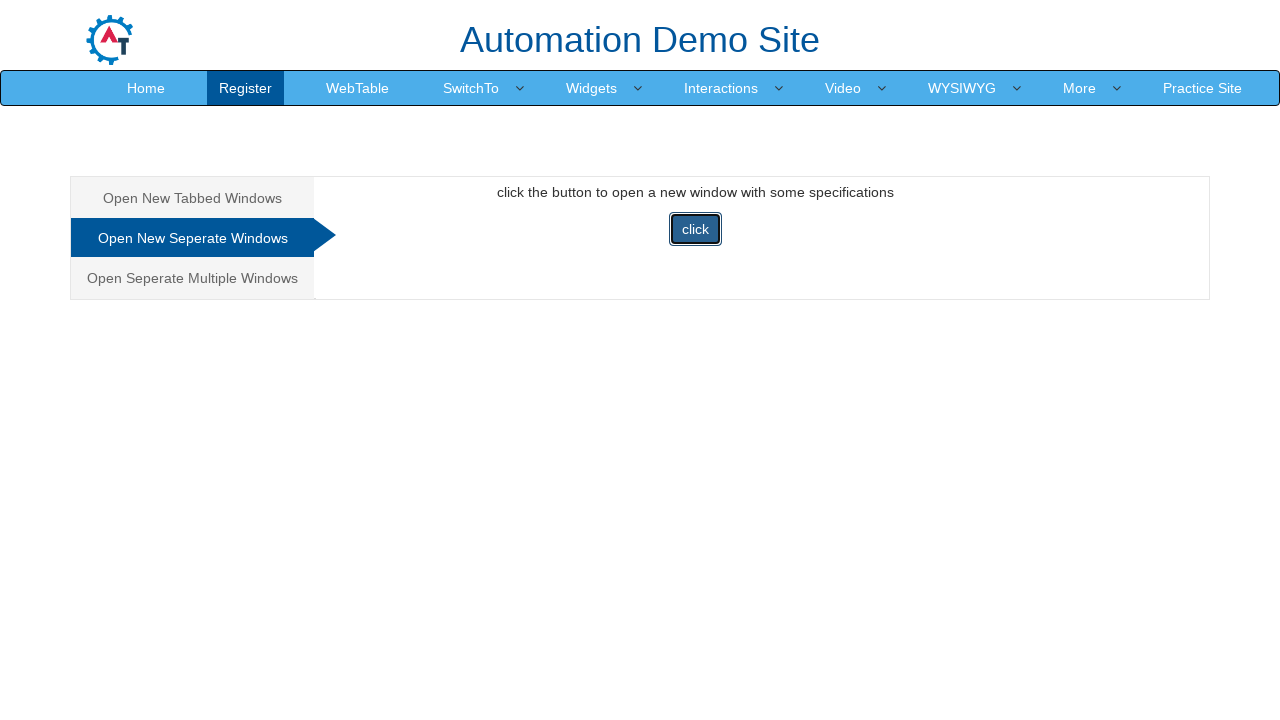

Separate window loaded
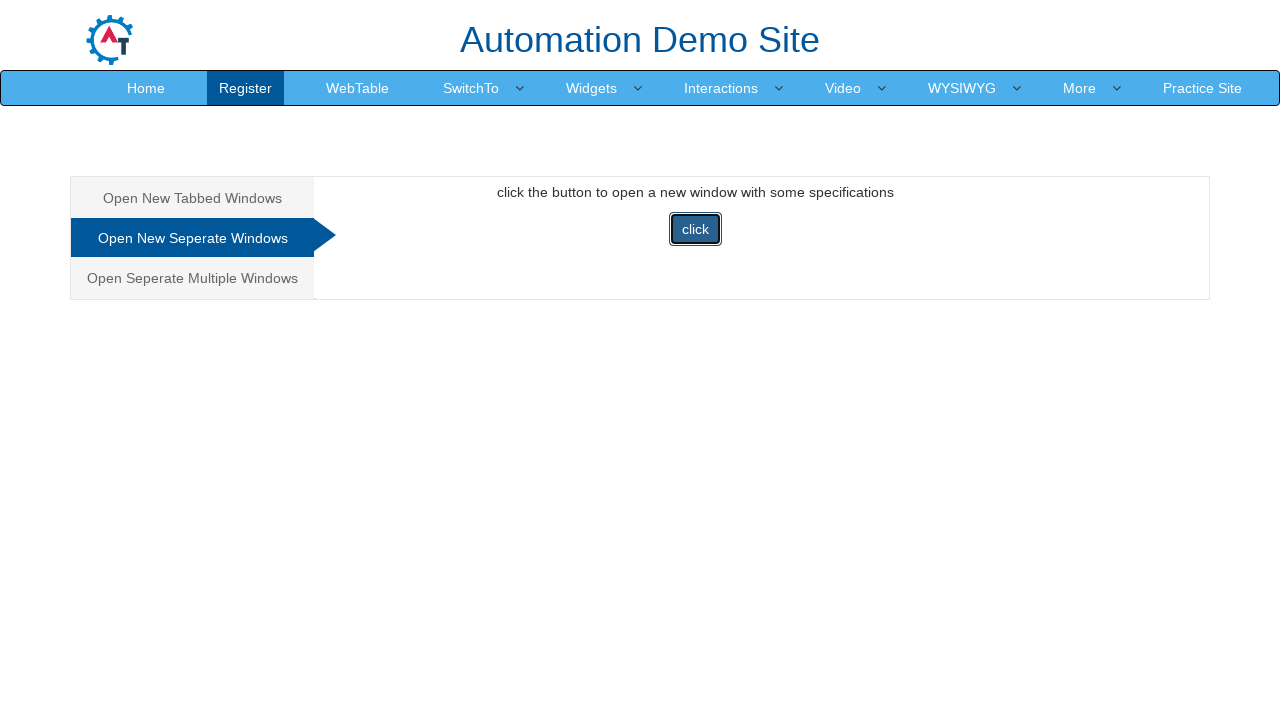

Closed separate window
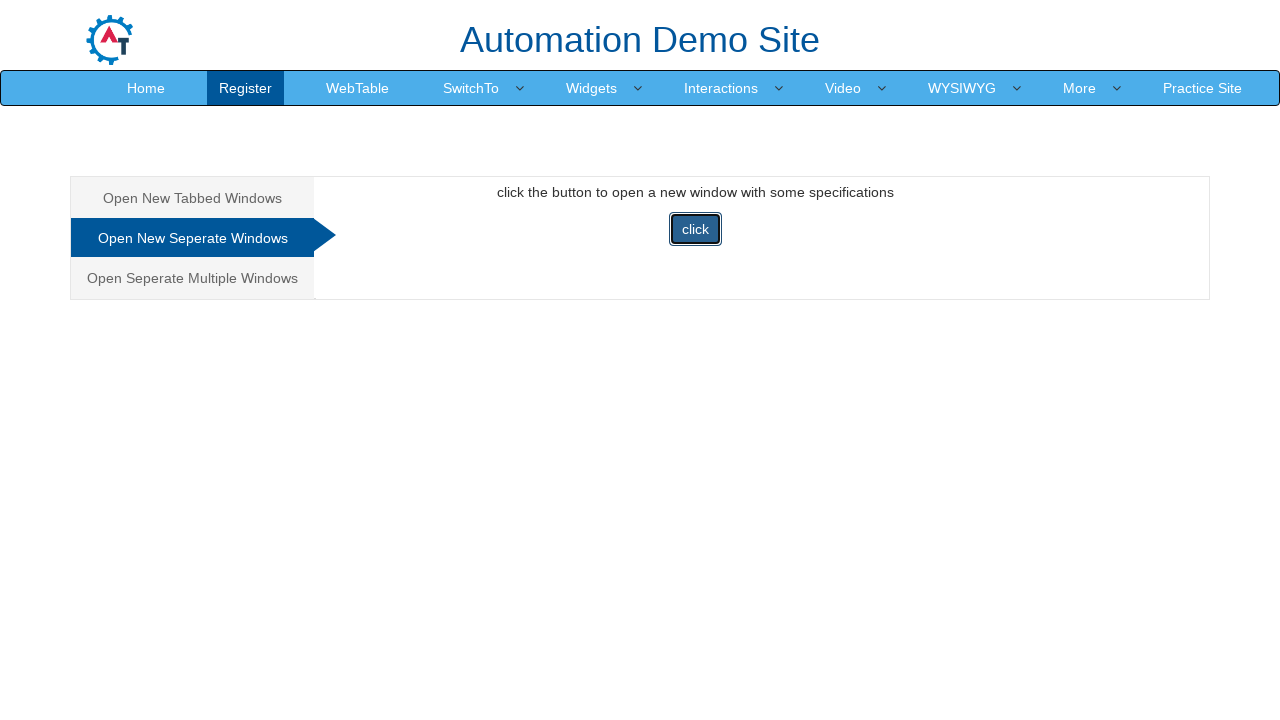

Clicked third tab option (Multiple windows) at (192, 278) on ul.nav-tabs li:nth-child(3) a
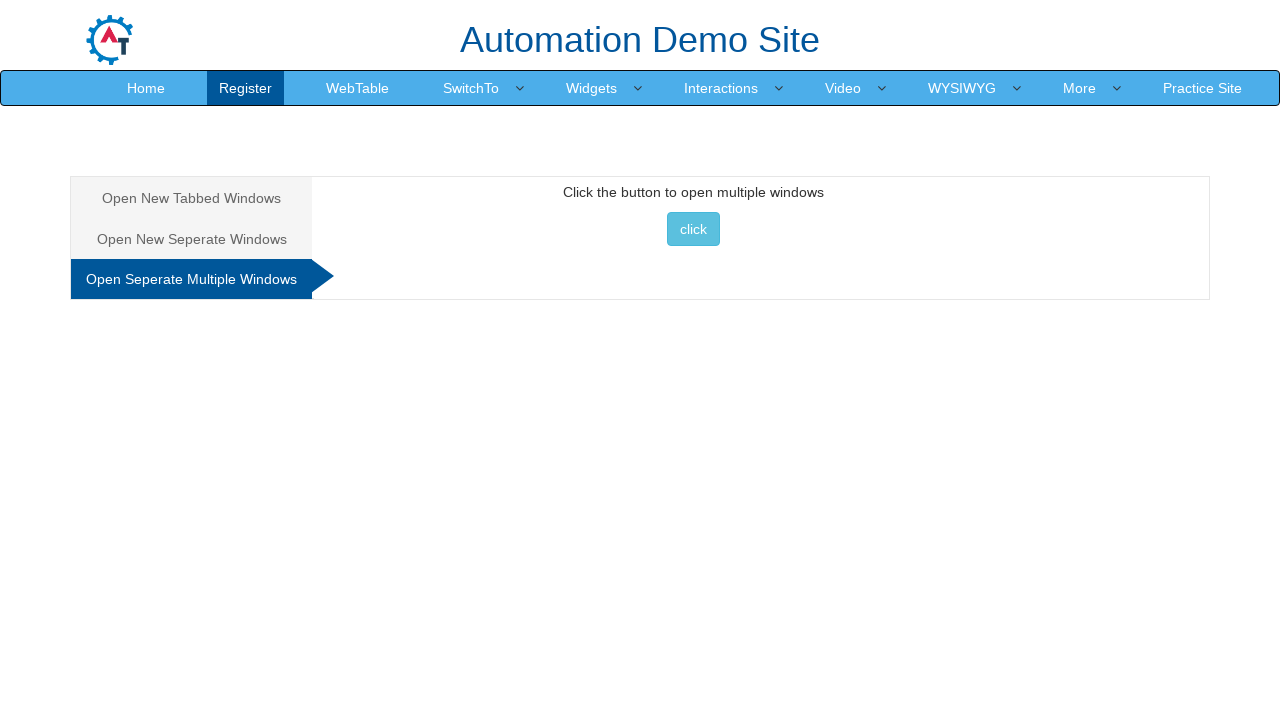

Clicked button to open multiple tabs at (693, 229) on #Multiple button
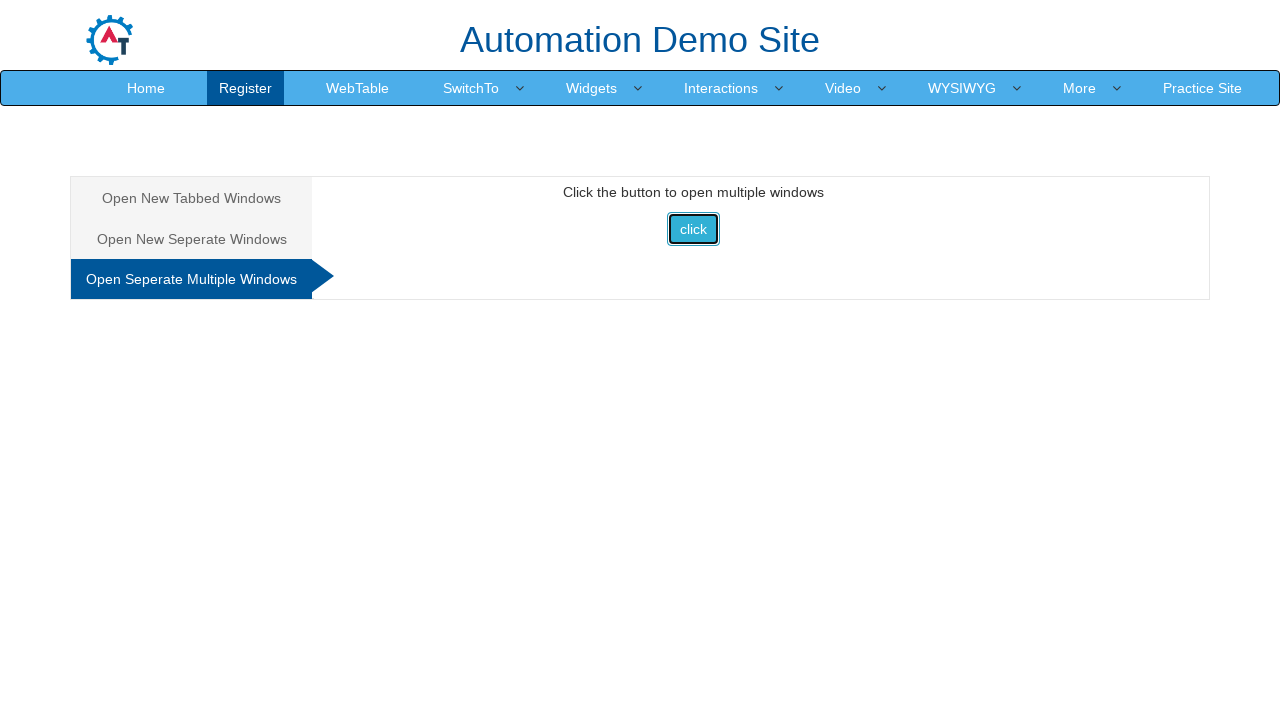

Waited for multiple tabs to open
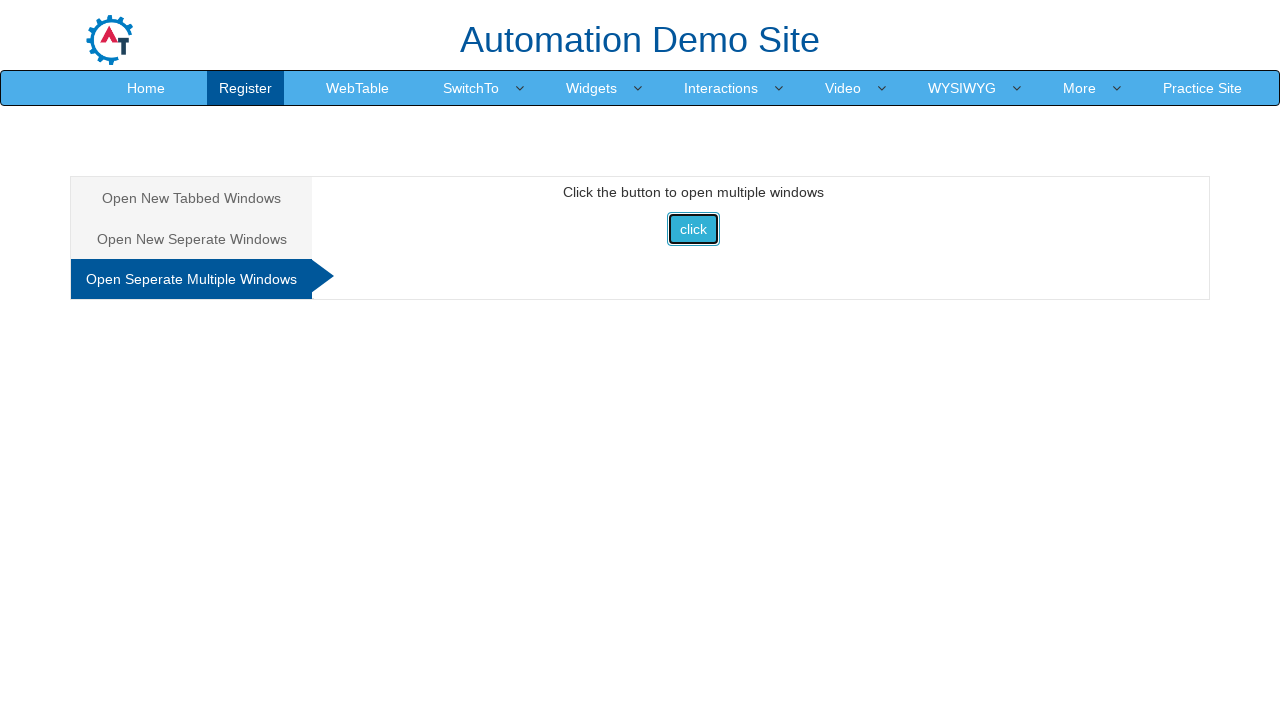

Closed additional tab
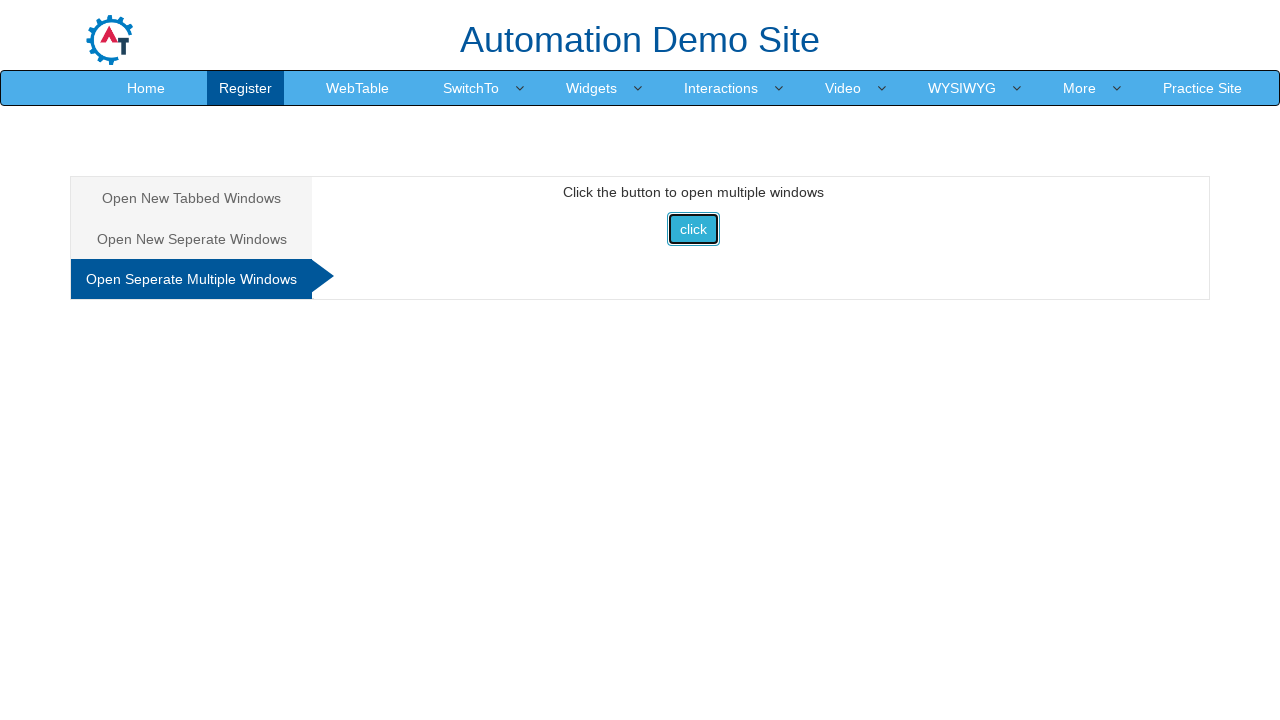

Closed additional tab
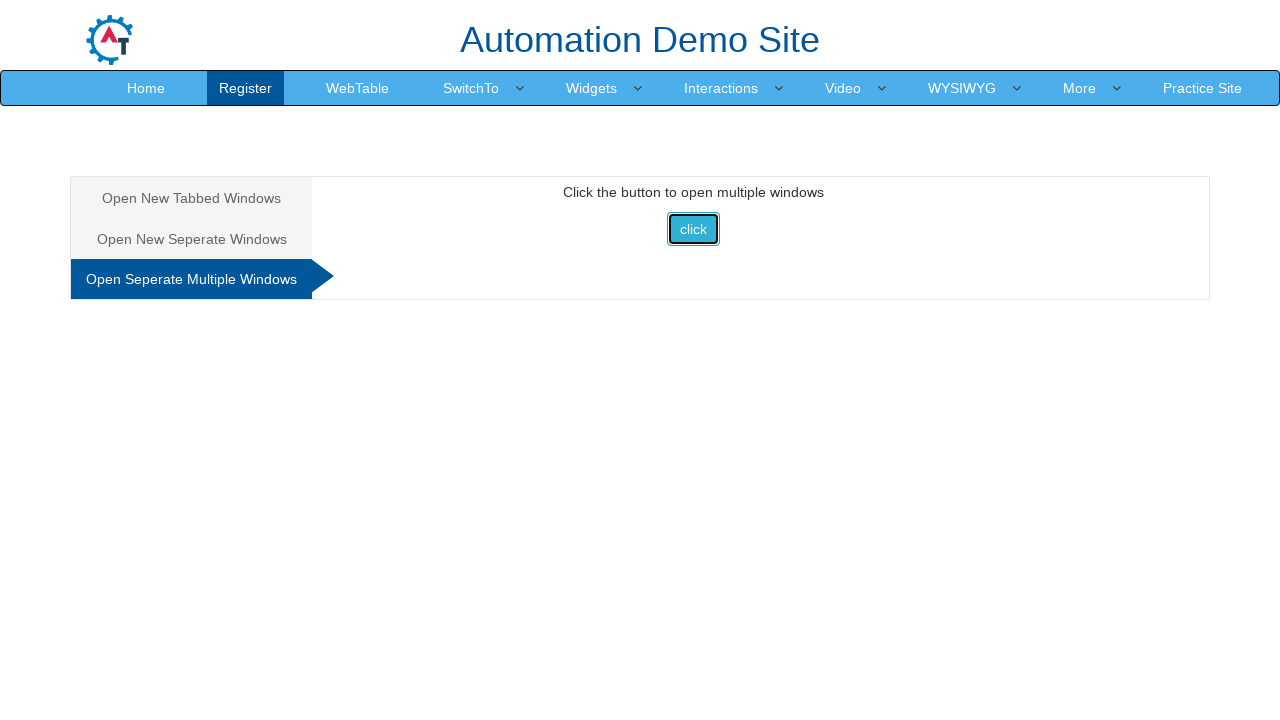

Closed additional tab
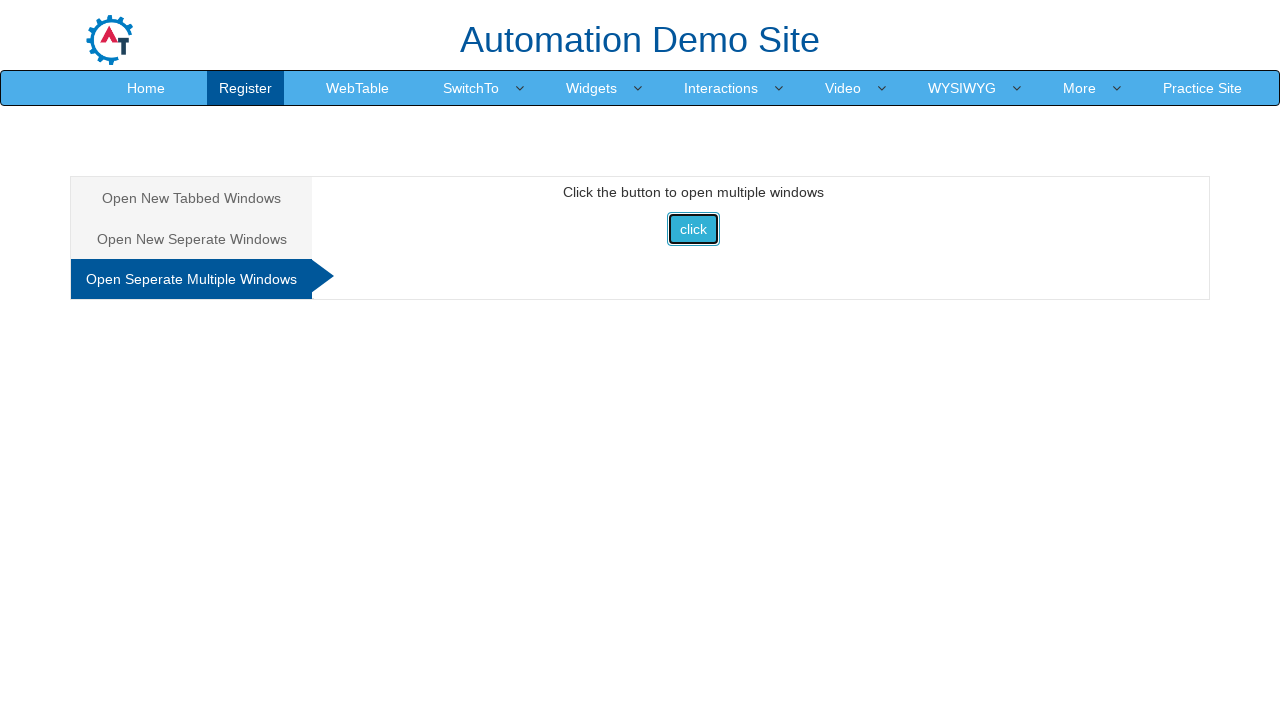

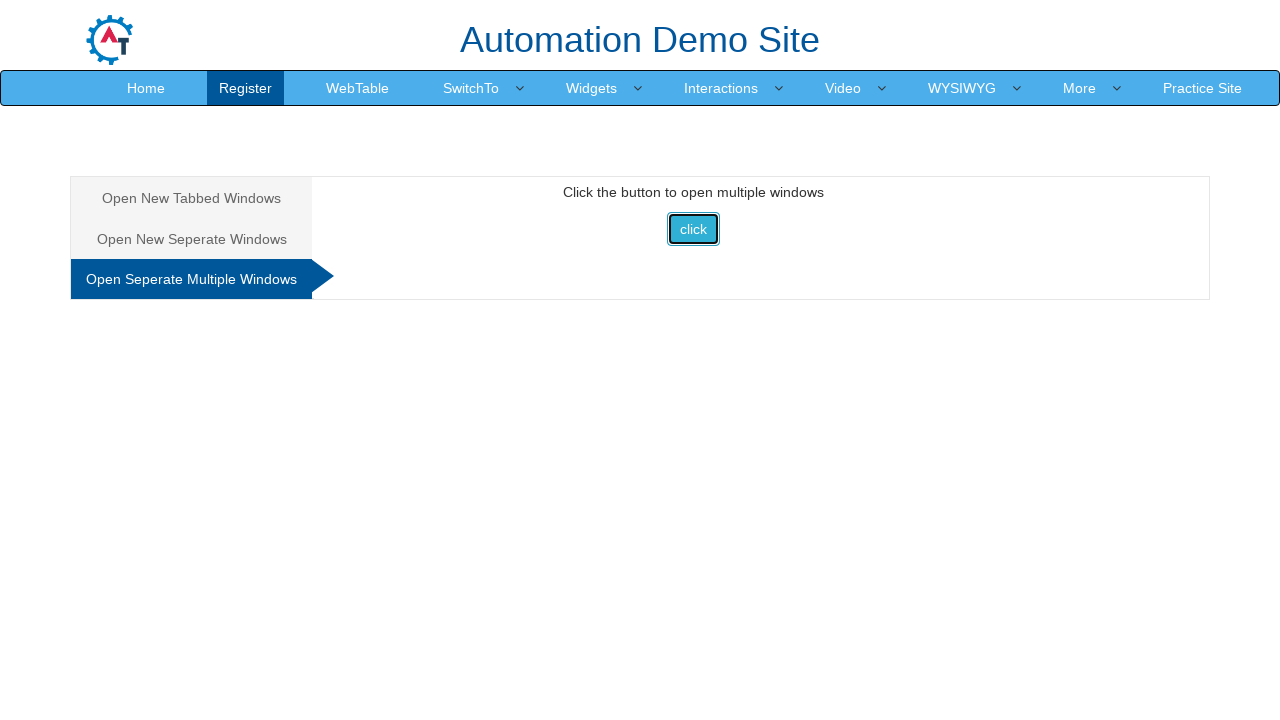